Tests e-commerce purchase flow by selecting a laptop, adding it to cart, and completing the checkout process with order details

Starting URL: https://www.demoblaze.com

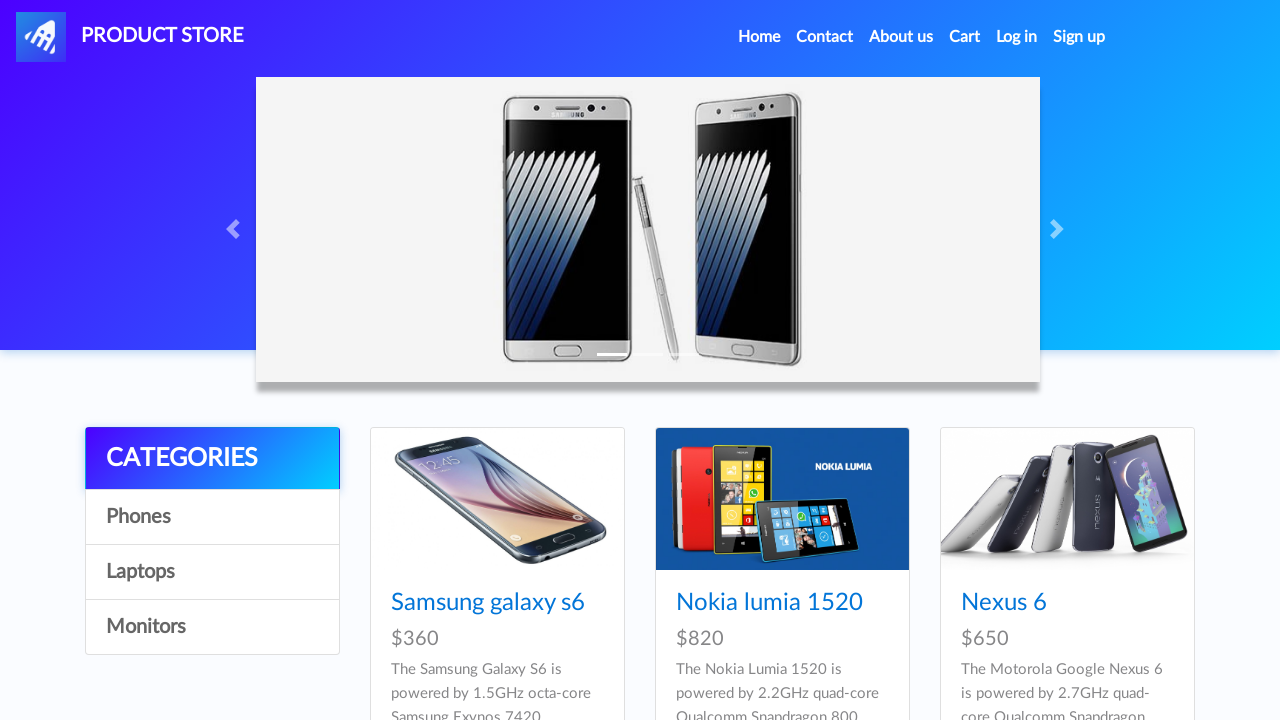

Clicked on 'Laptops' category at (212, 572) on text=Laptops
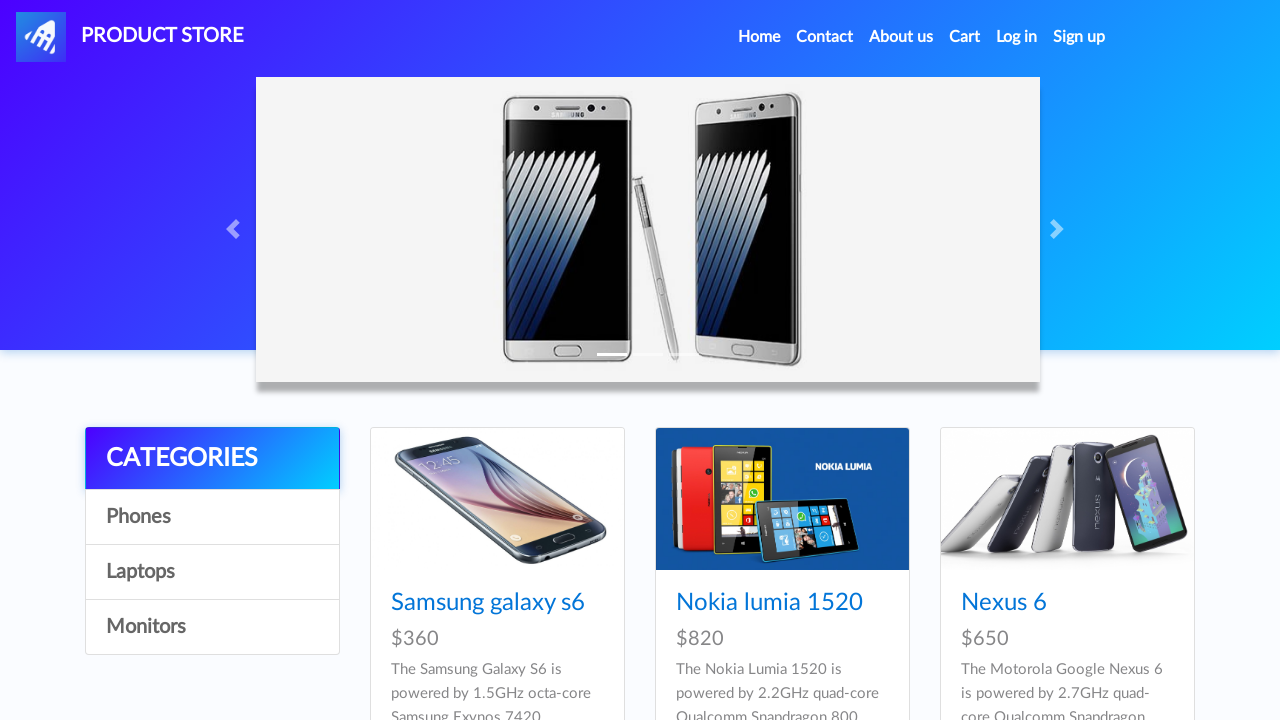

Waited for laptop products to load
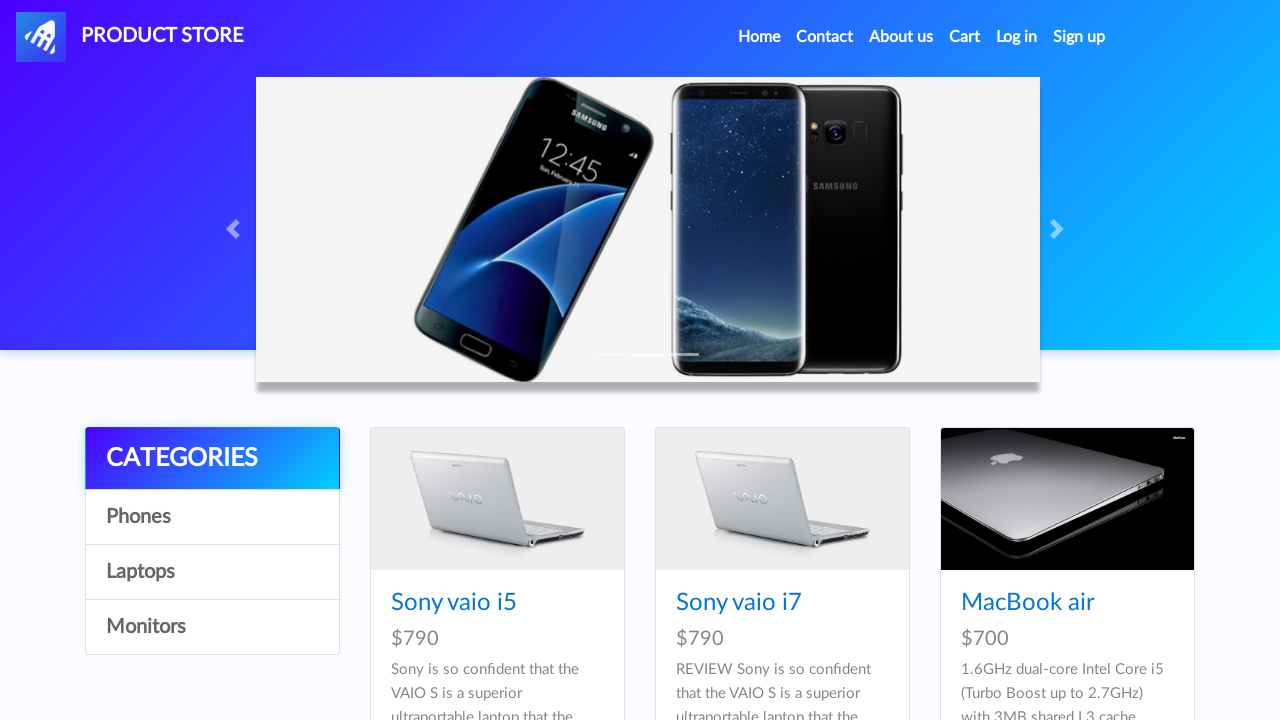

Clicked on the first laptop product at (454, 603) on .hrefch >> nth=0
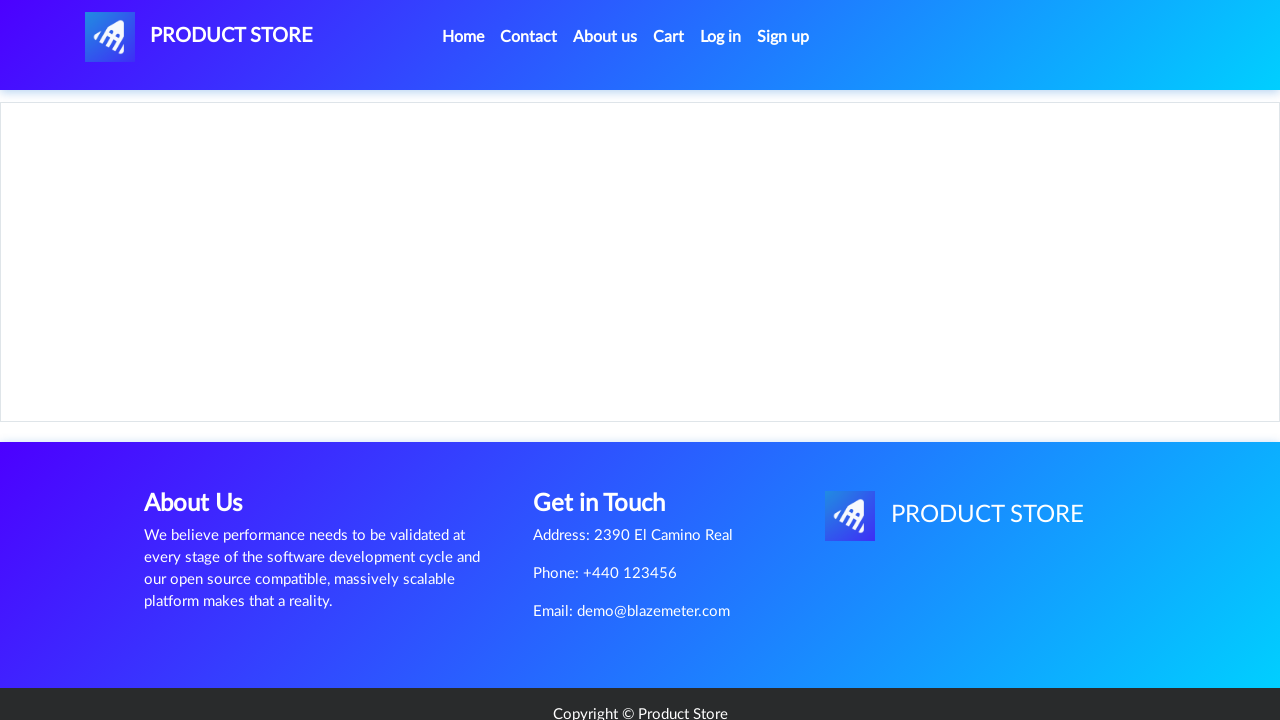

Waited for product details page to load
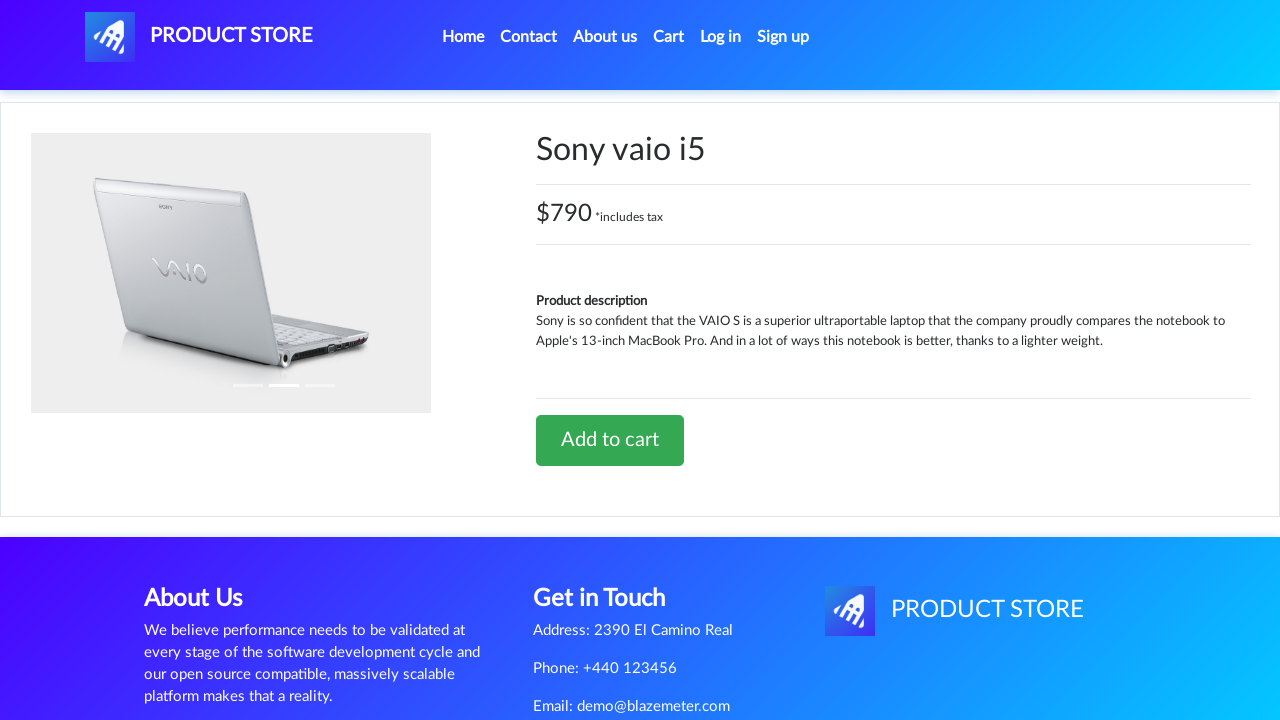

Clicked 'Add to cart' button at (610, 440) on text=Add to cart
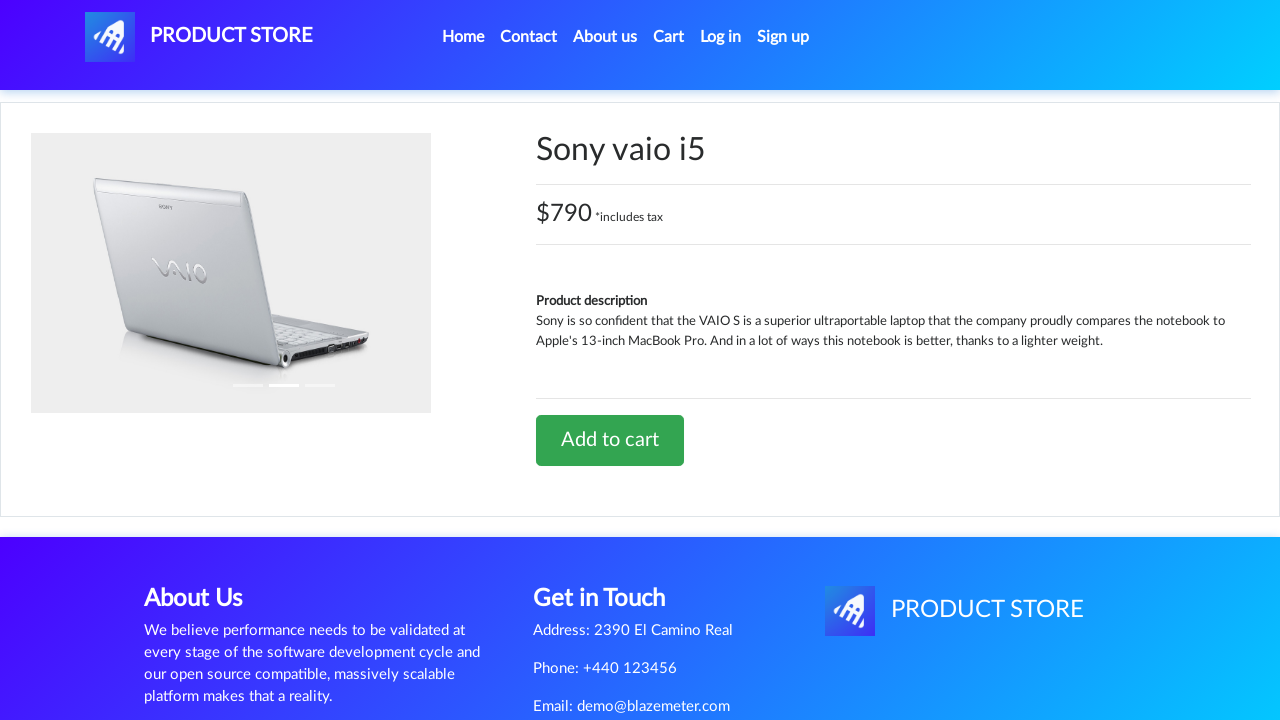

Accepted confirmation alert for adding item to cart
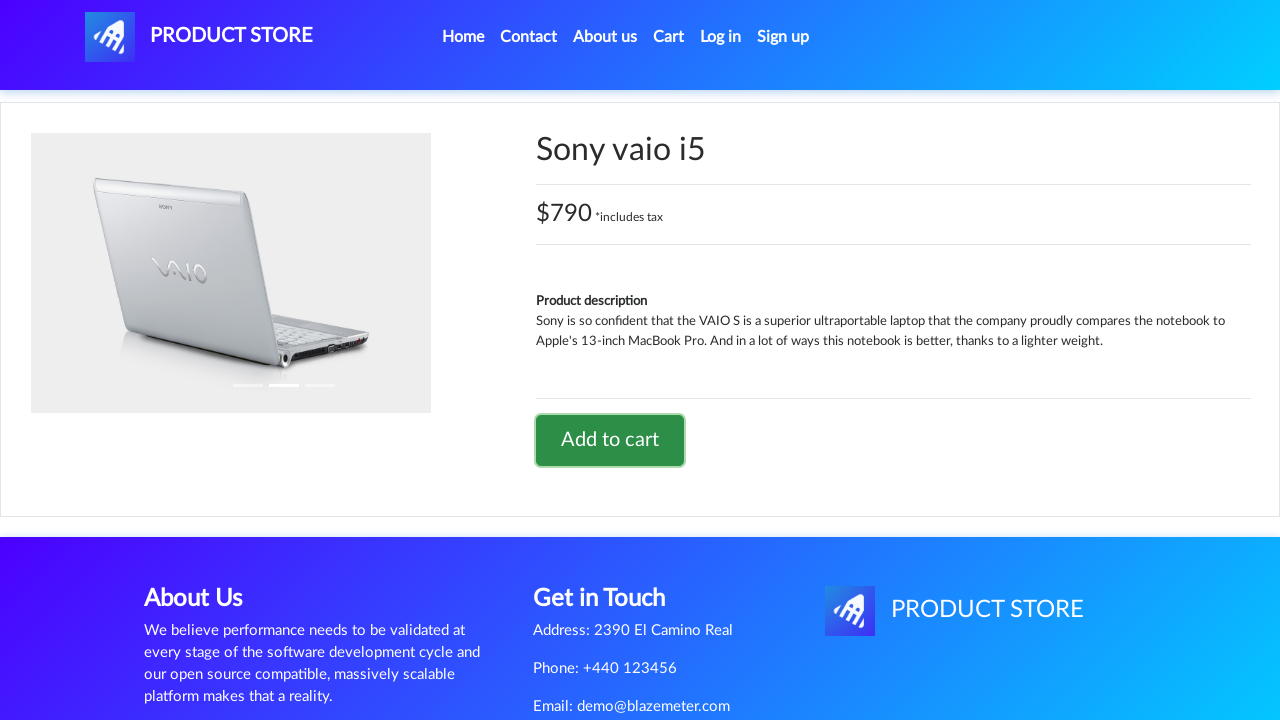

Waited after accepting alert
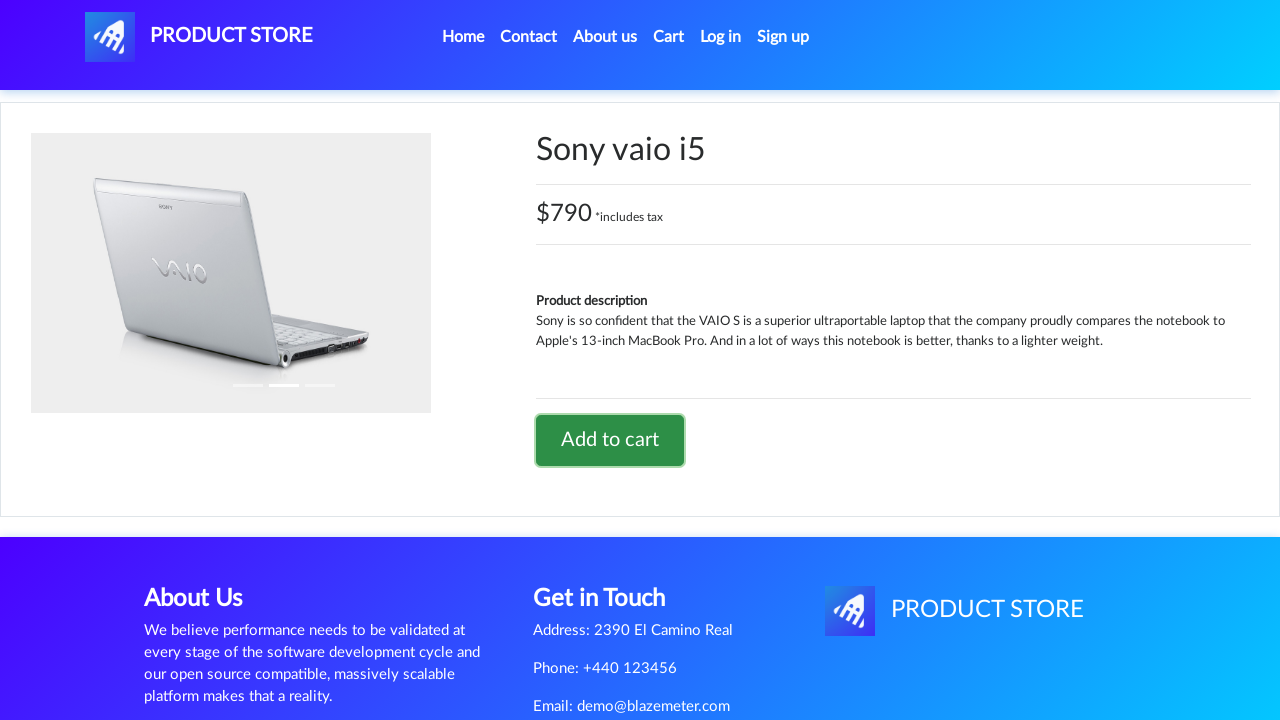

Clicked on 'Cart' to view shopping cart at (669, 37) on text=Cart
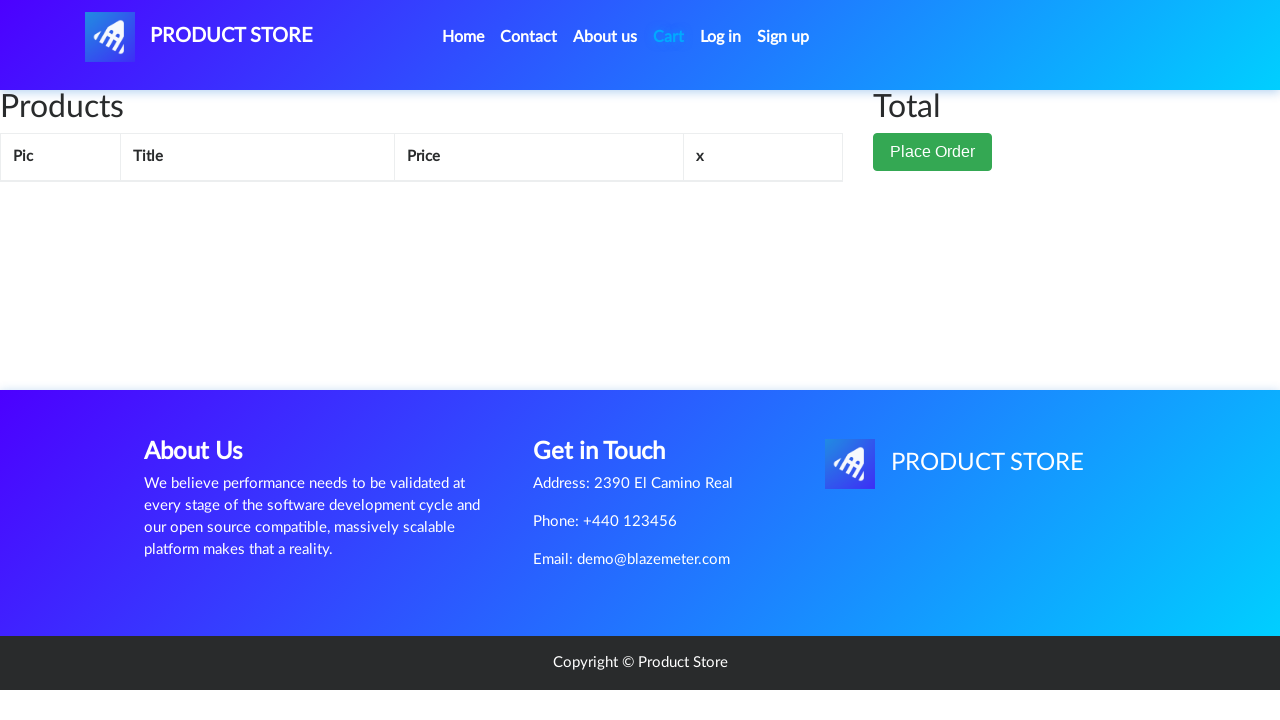

Waited for cart page to load
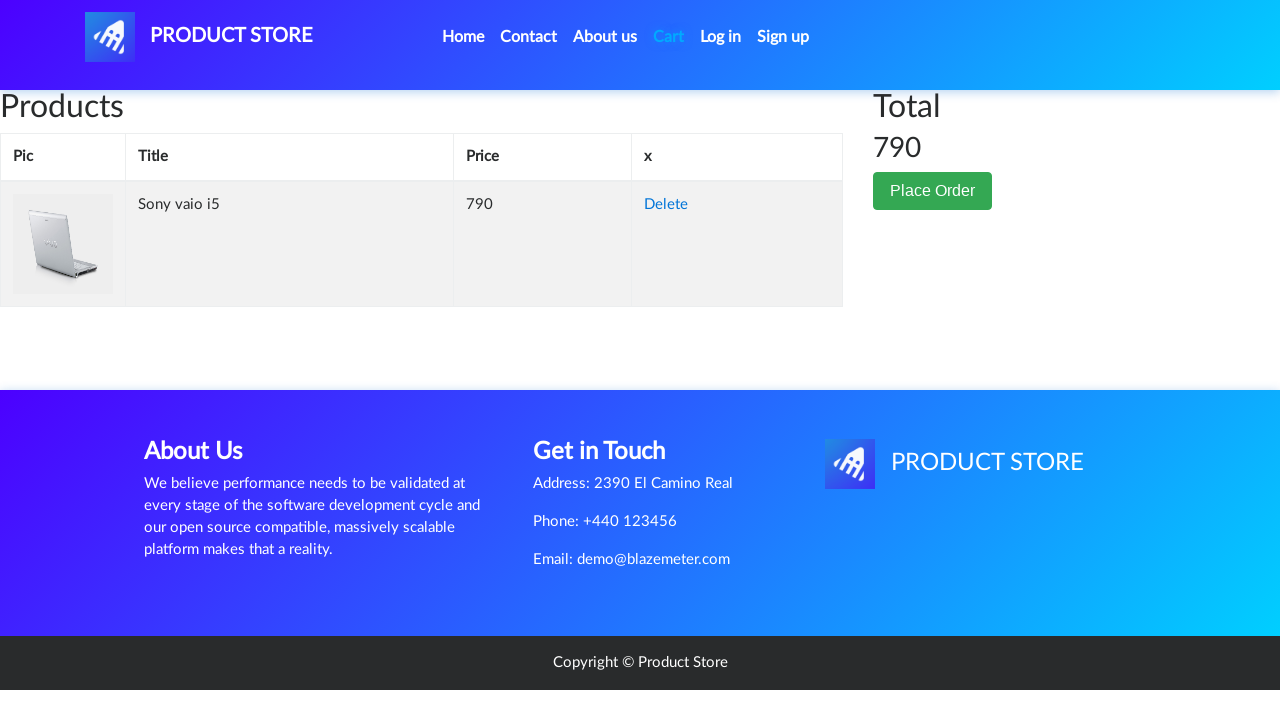

Clicked 'Place Order' button at (933, 191) on button:has-text('Place Order')
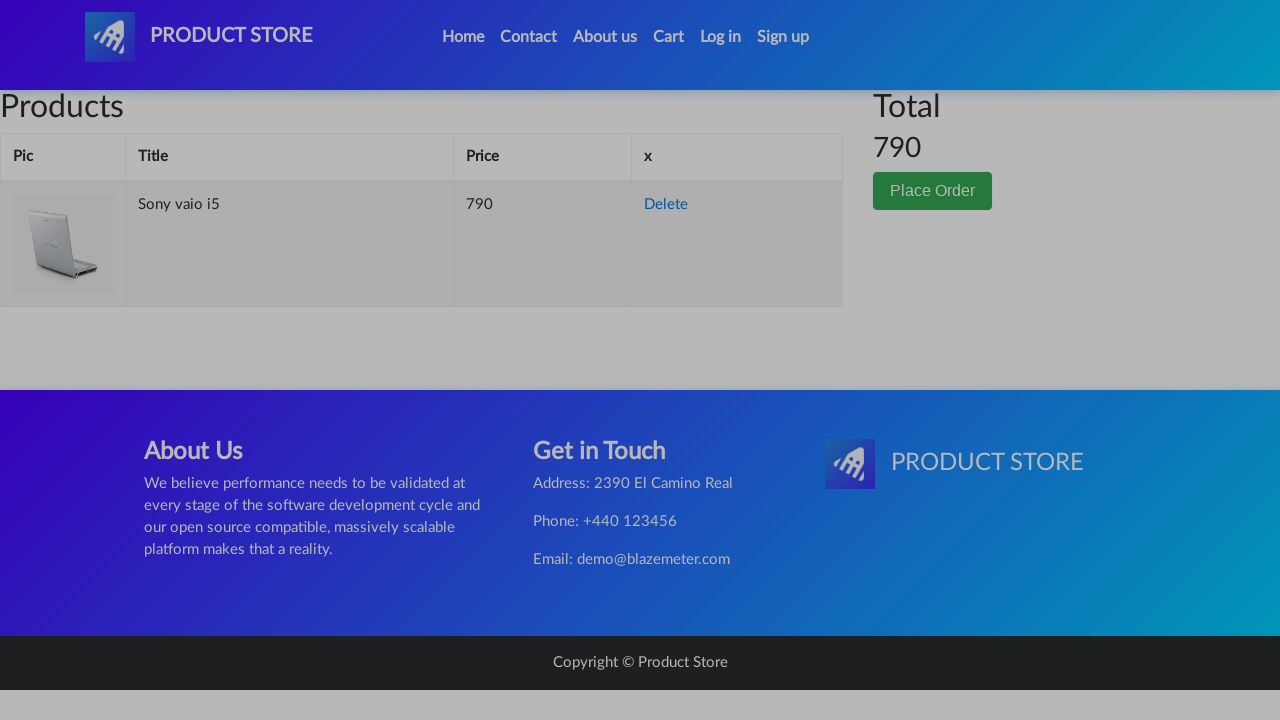

Waited for order form to appear
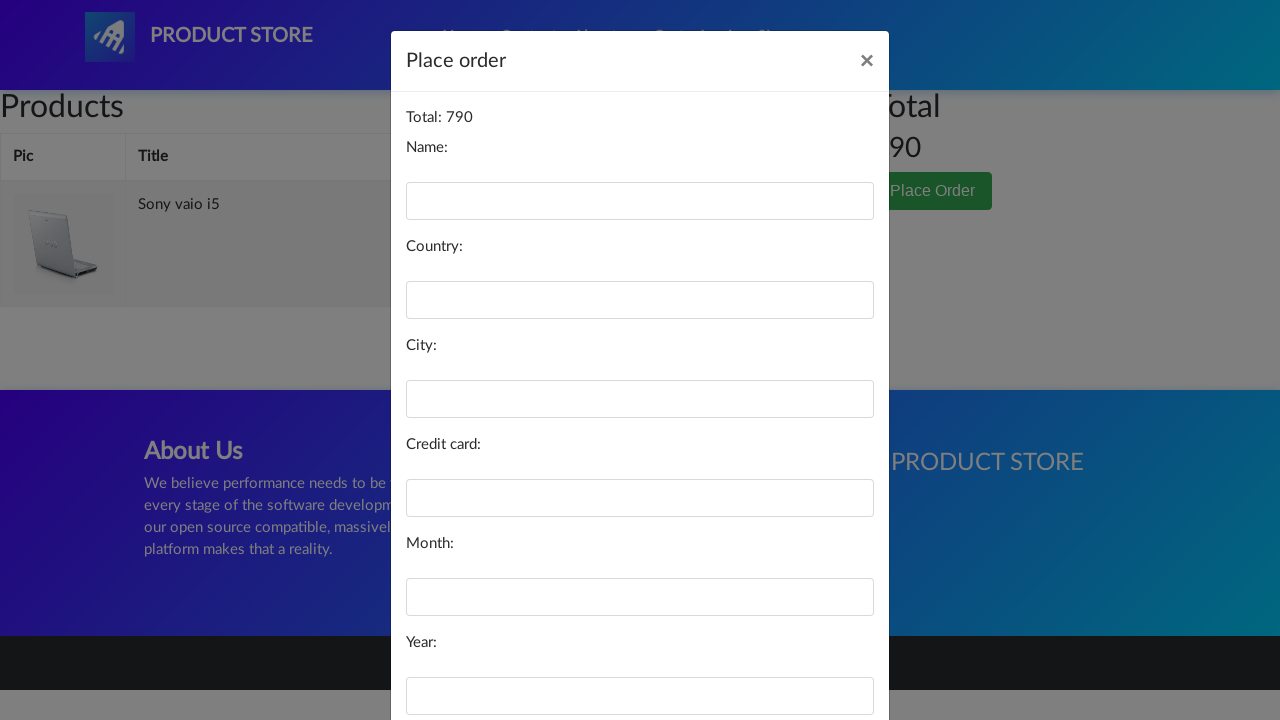

Filled name field with 'John Doe' on #name
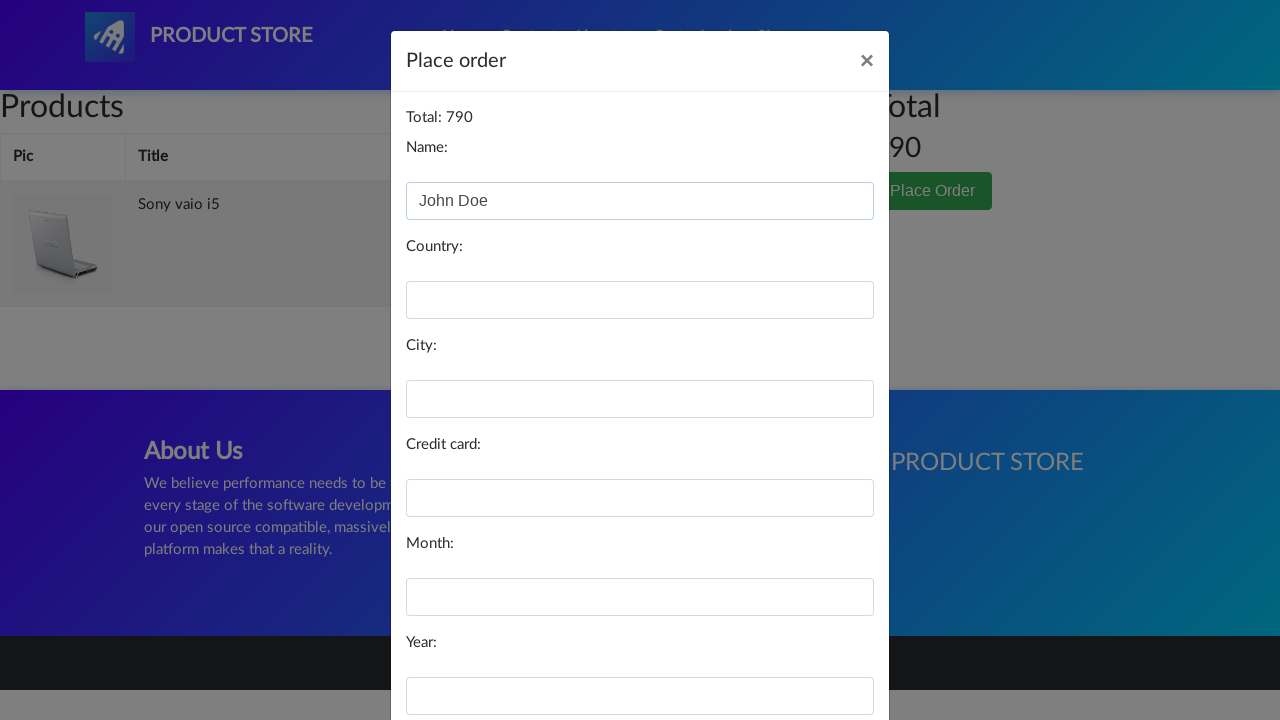

Filled country field with 'USA' on #country
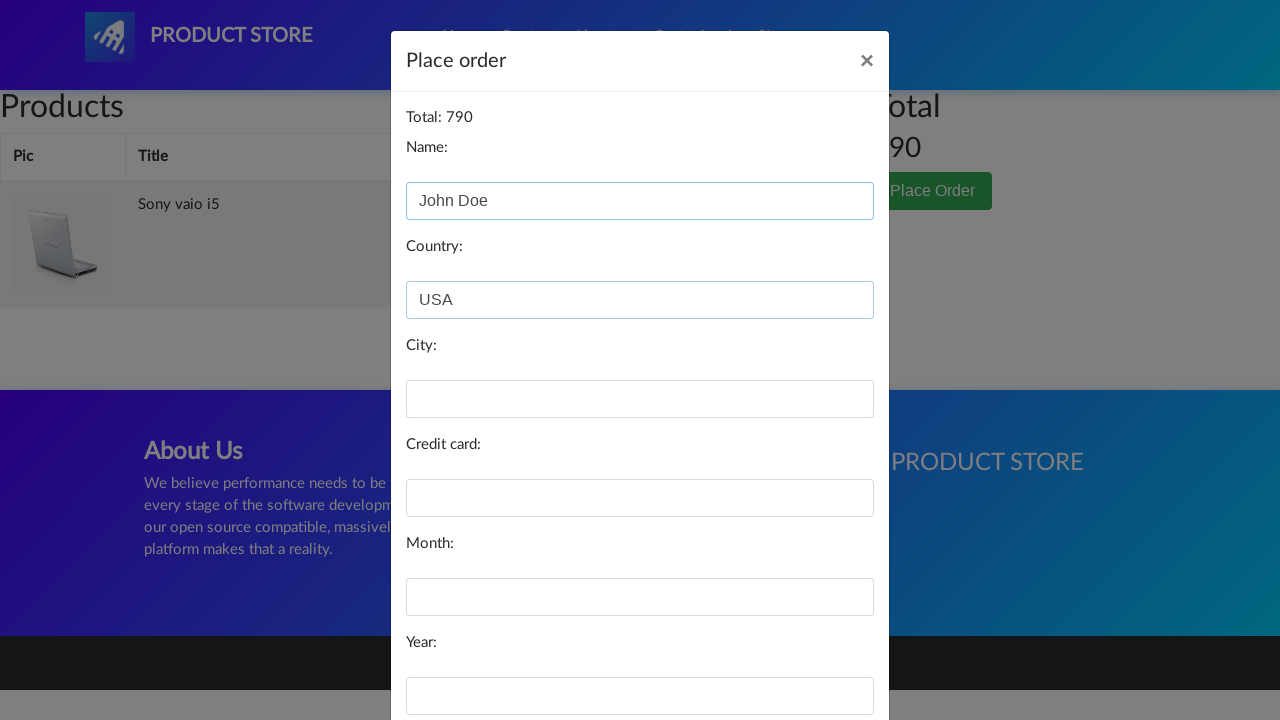

Filled city field with 'New York' on #city
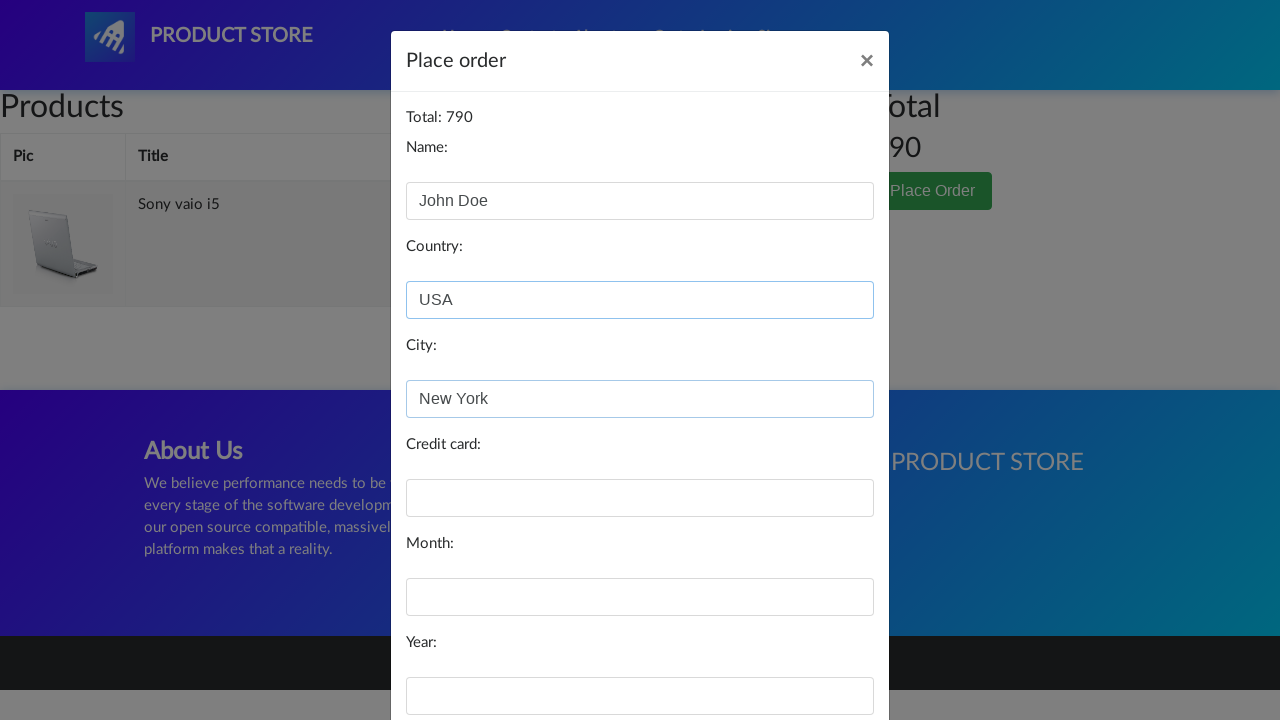

Filled card number field on #card
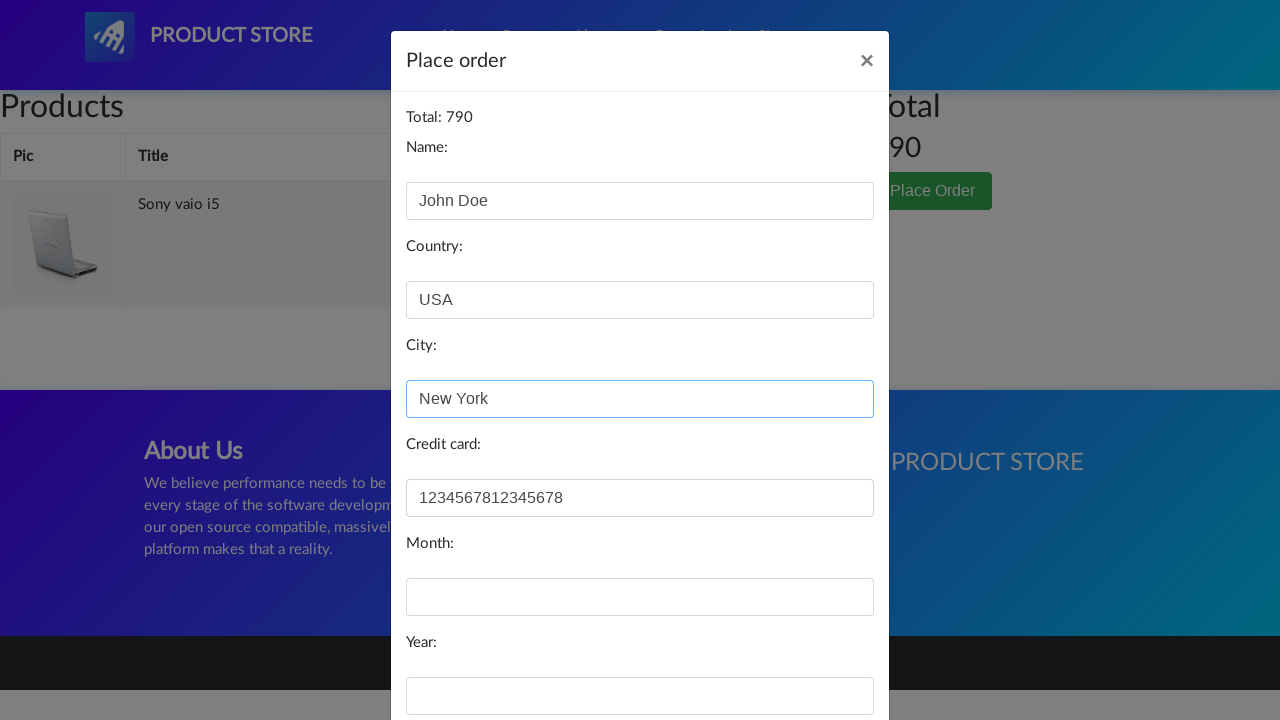

Filled expiry month field with '12' on #month
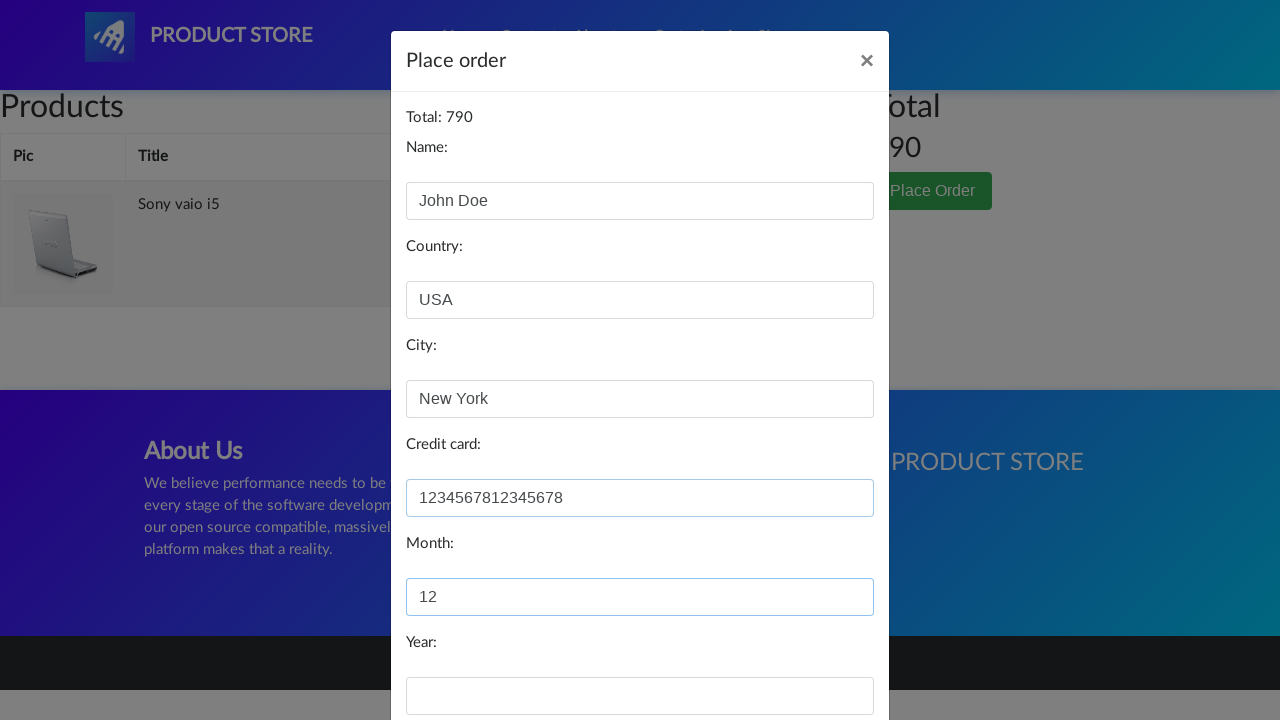

Filled expiry year field with '2025' on #year
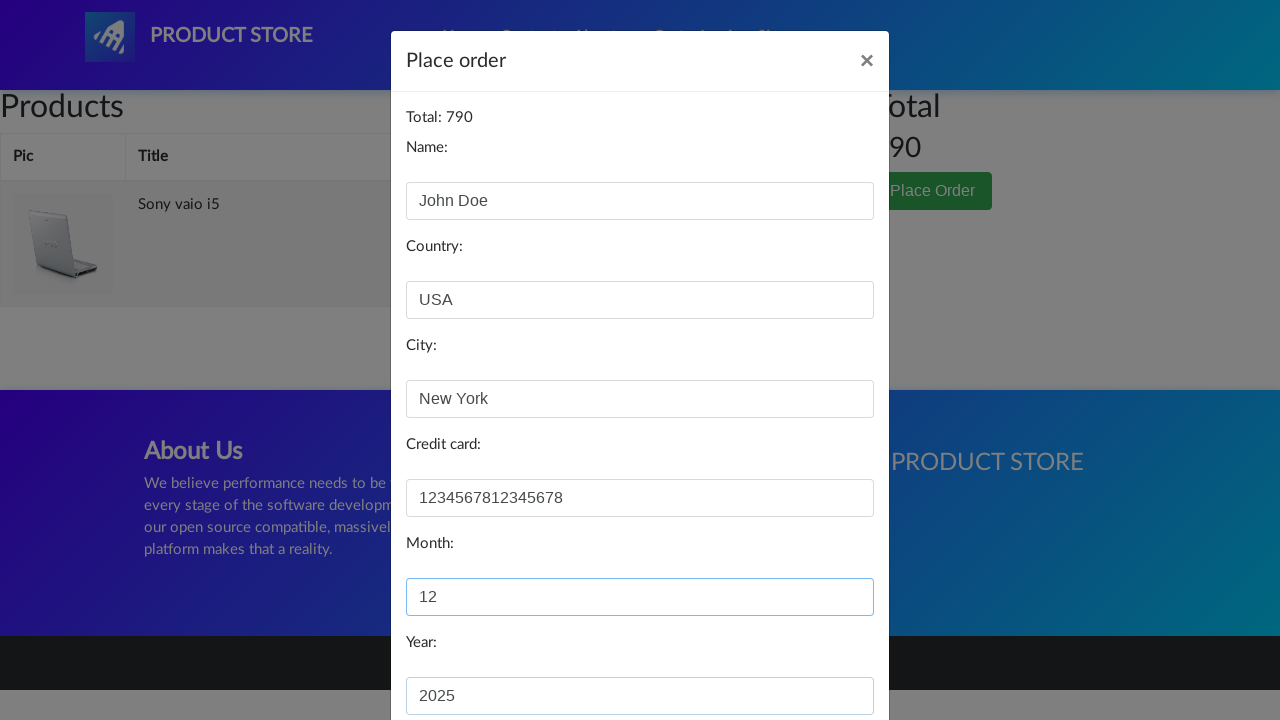

Clicked 'Purchase' button to complete order at (823, 655) on button:has-text('Purchase')
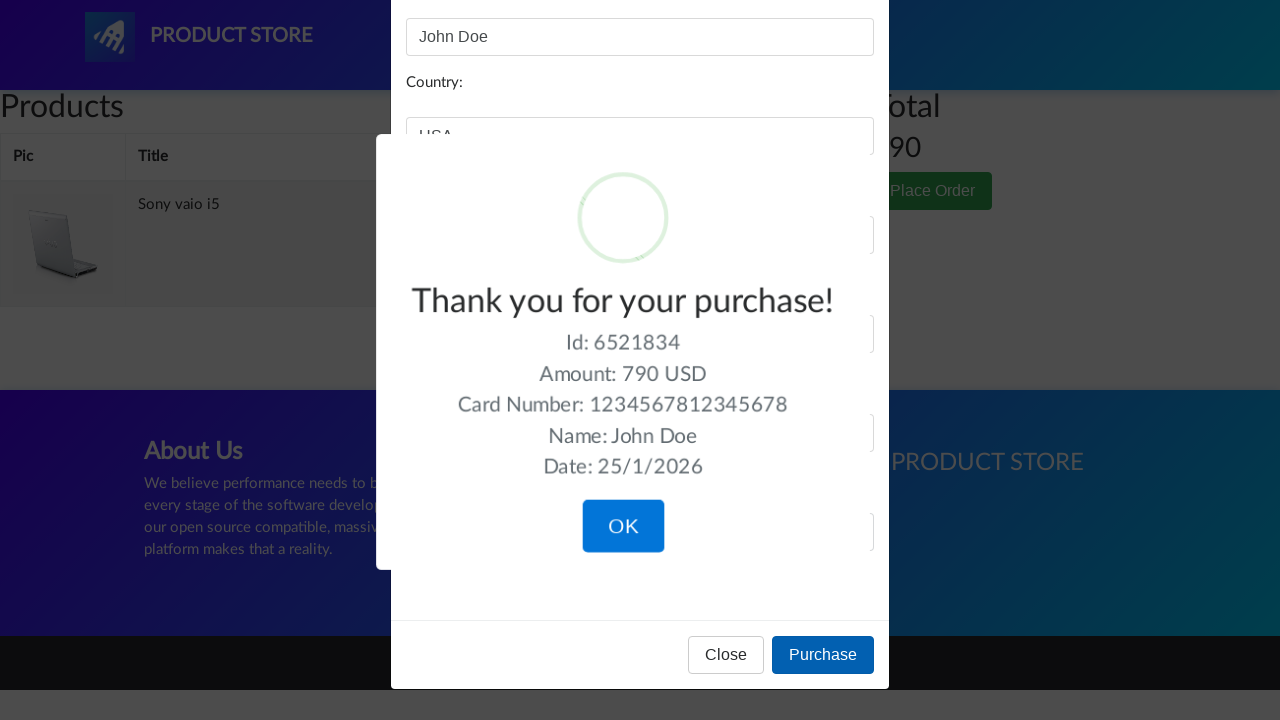

Waited for purchase processing
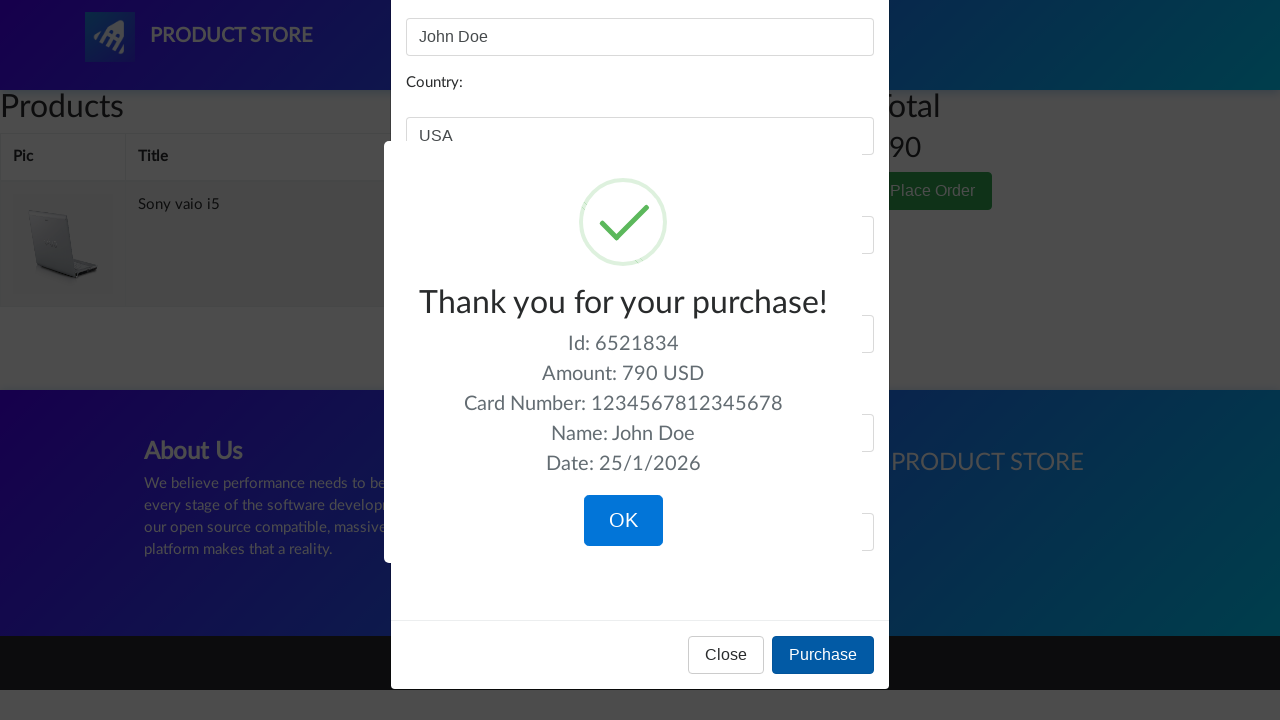

Order confirmation message appeared
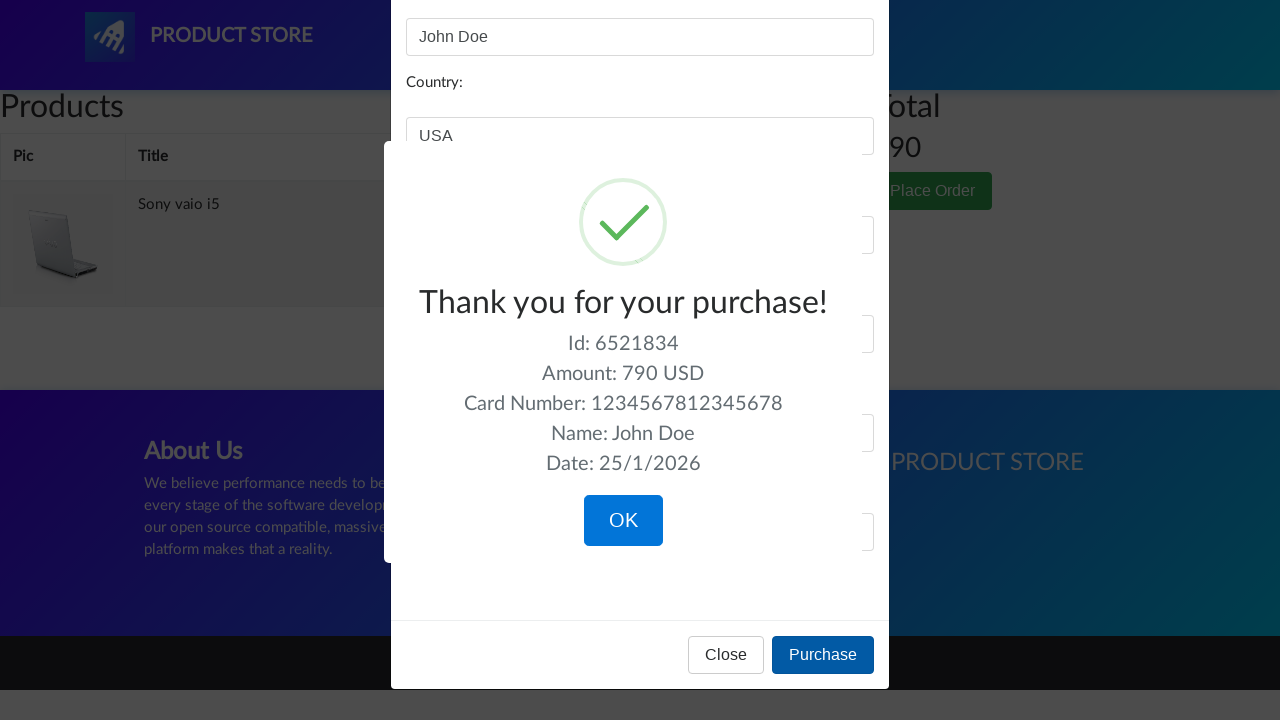

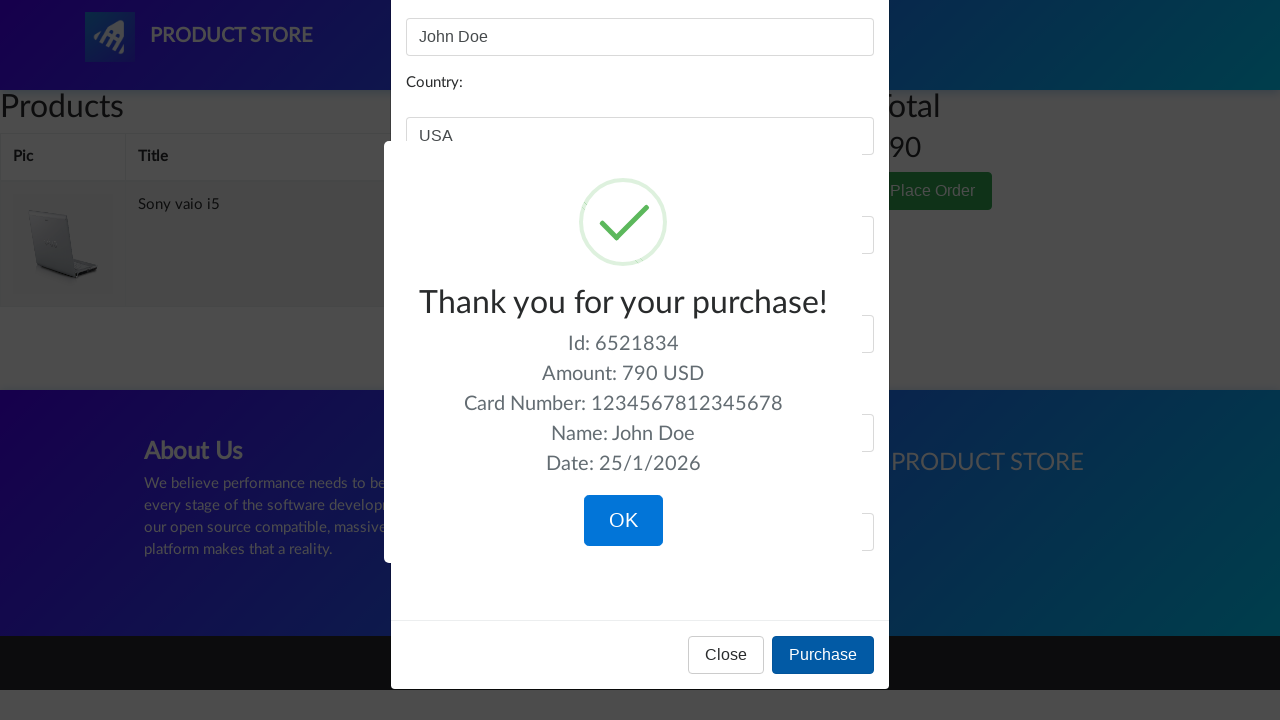